Tests multi-tab/window handling by clicking buttons that open new tabs, switching between tabs, and verifying content on each newly opened tab.

Starting URL: https://v1.training-support.net/selenium/tab-opener

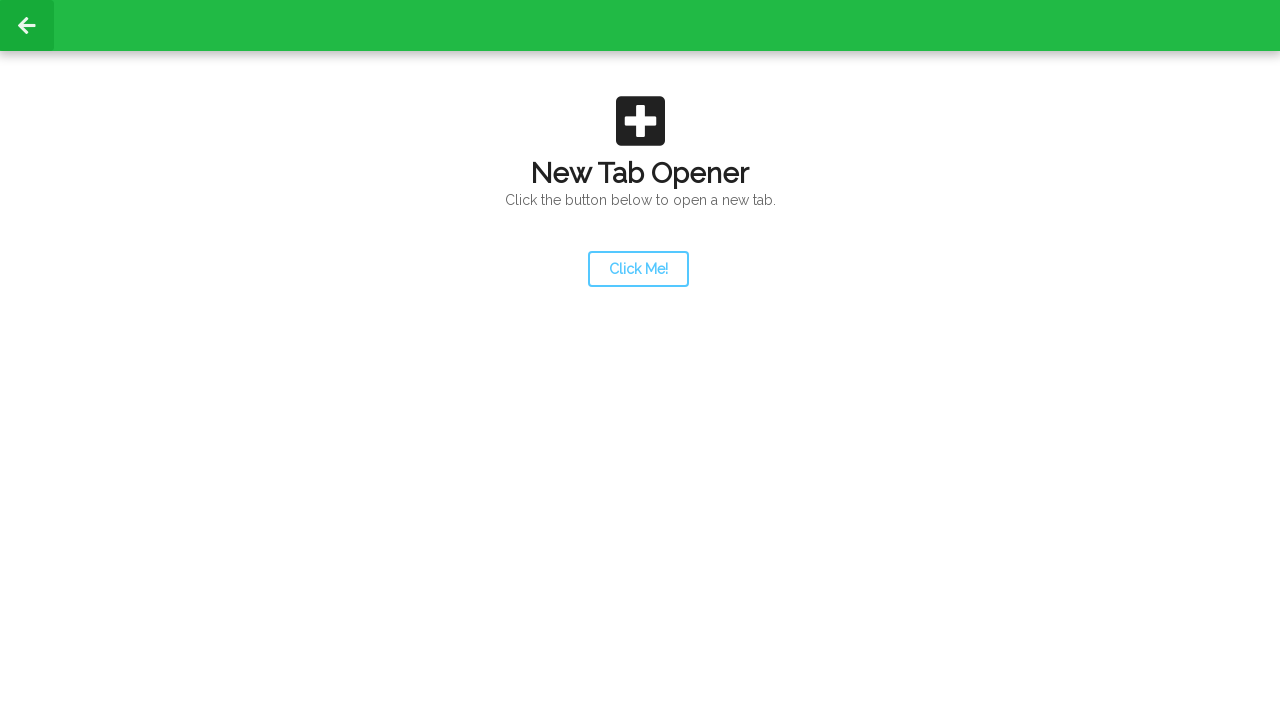

Clicked launcher button to open new tab at (638, 269) on #launcher
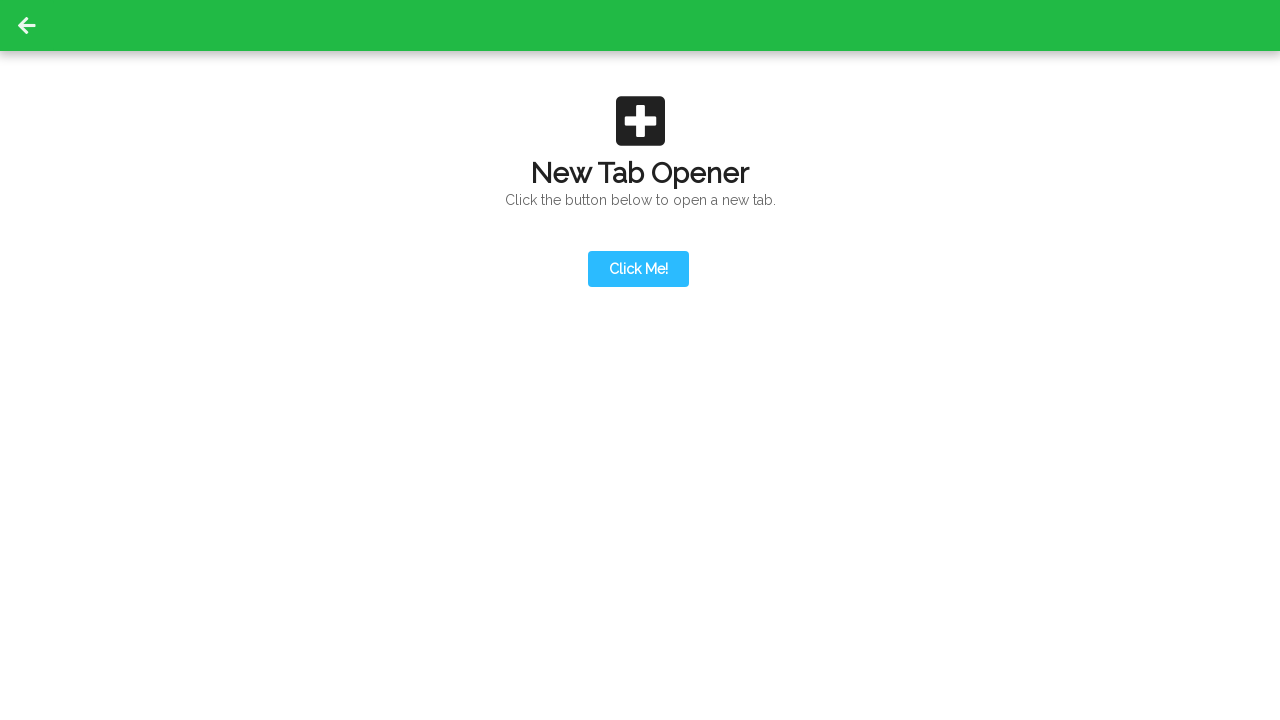

New tab opened and captured as second_page
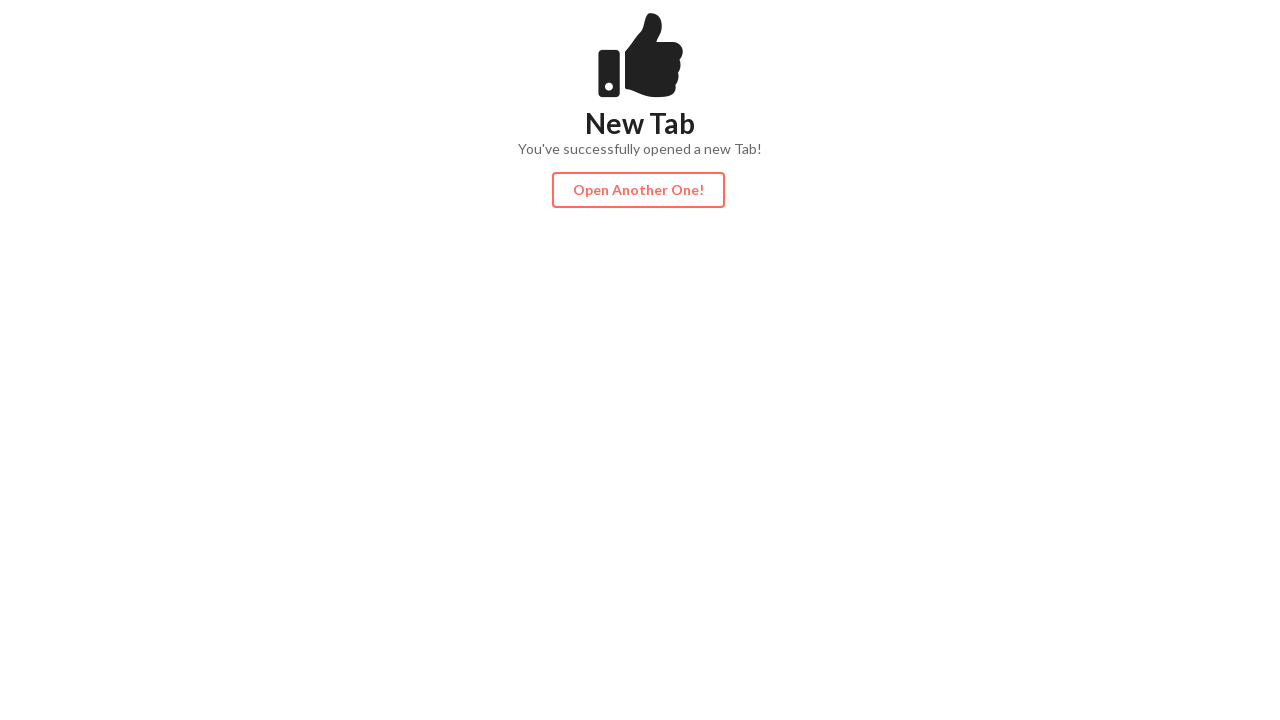

Action button on second tab is now visible
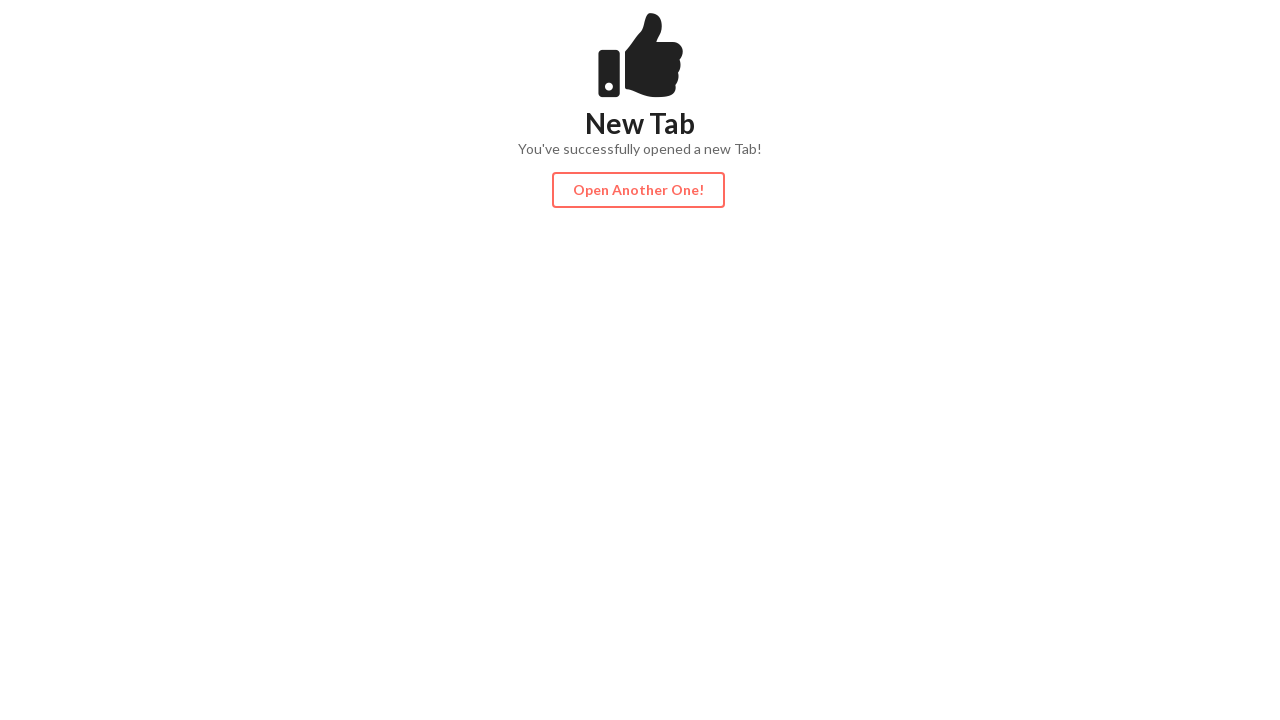

Clicked action button on second tab to open third tab at (638, 190) on #actionButton
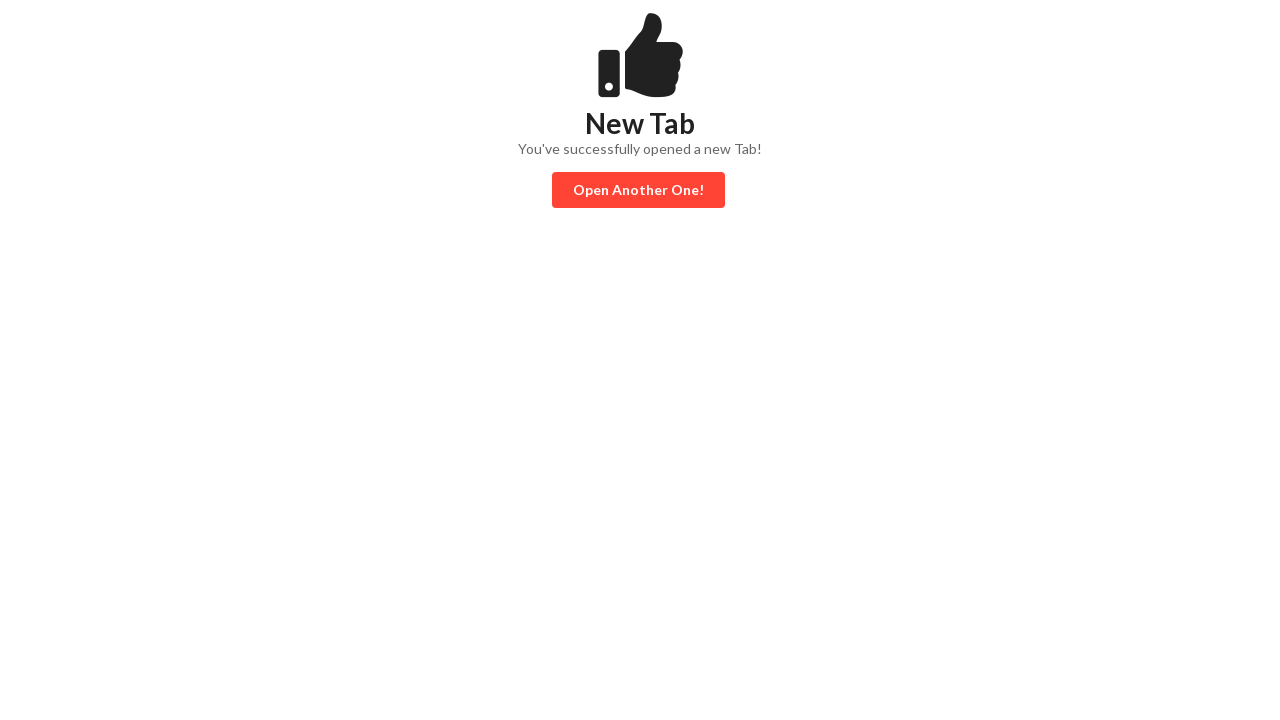

Third tab opened and captured as third_page
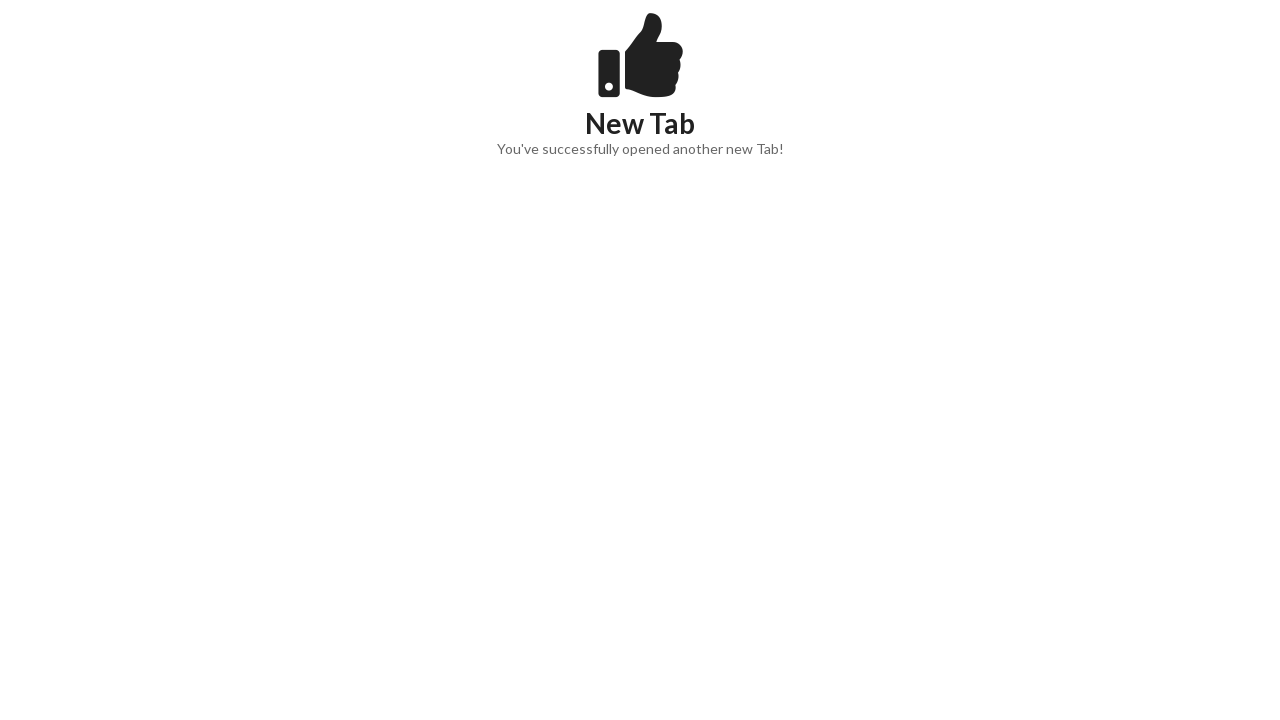

Content on third tab is now visible
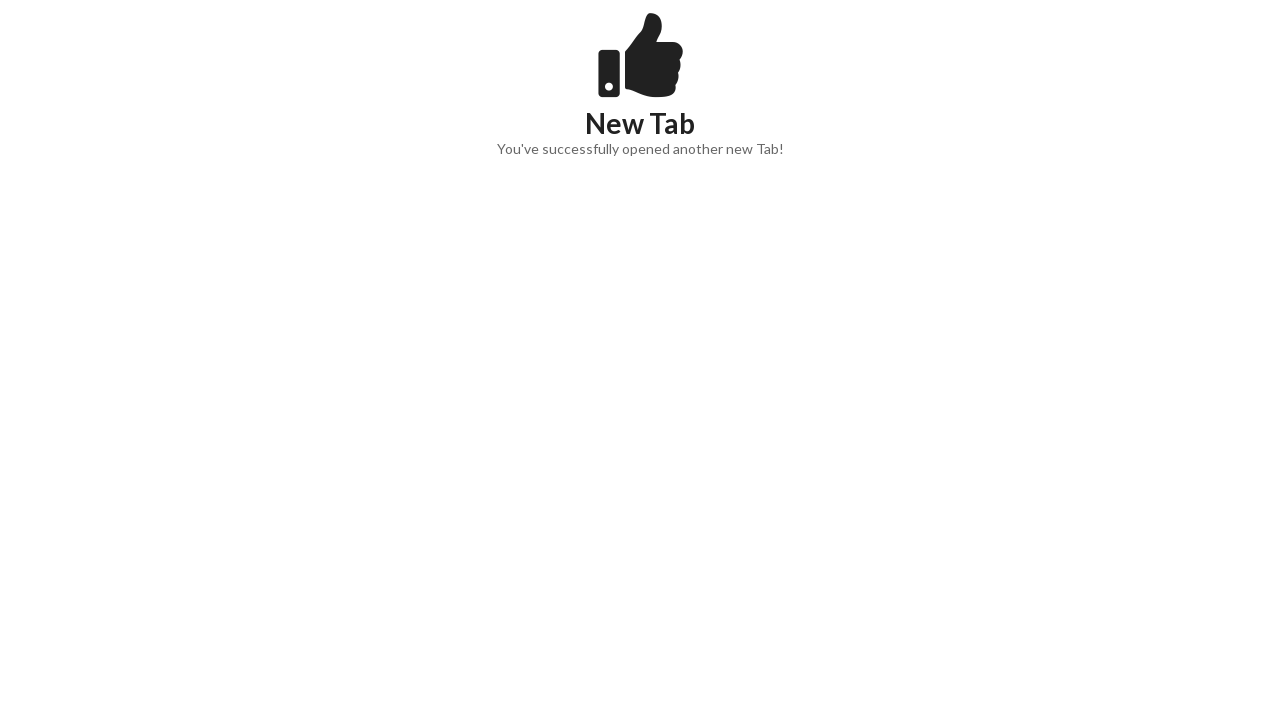

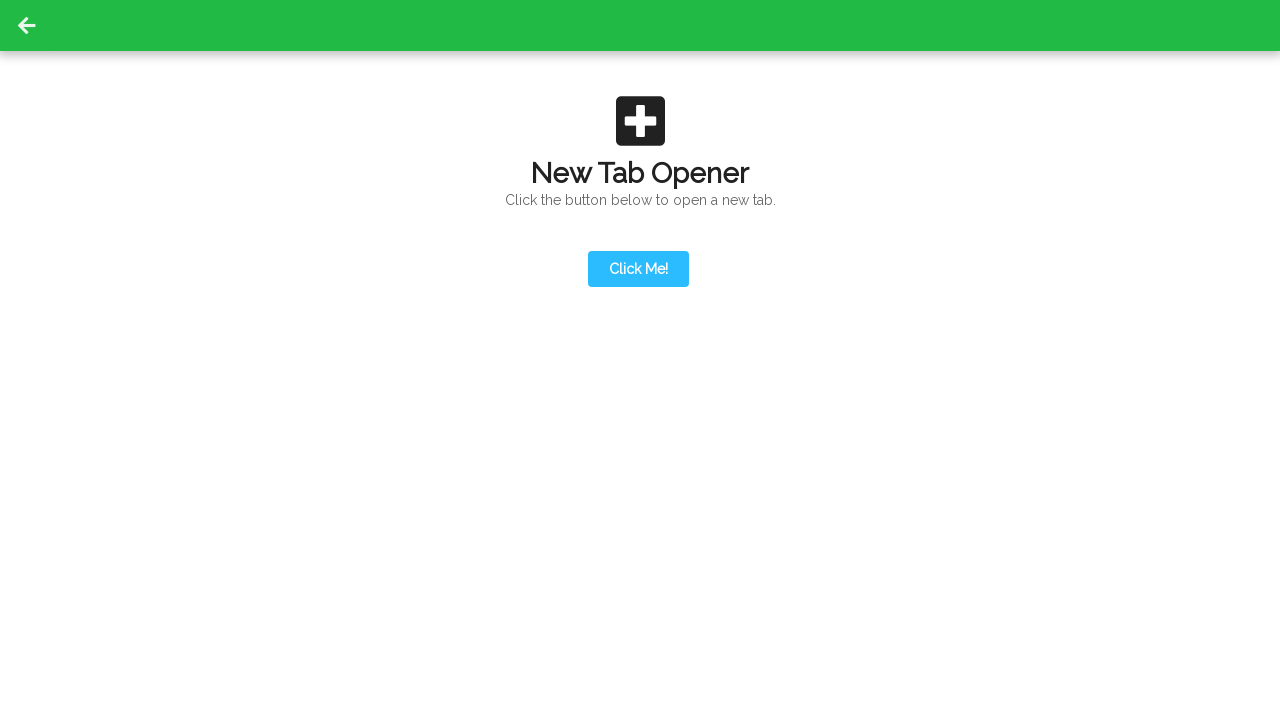